Tests radio button functionality by clicking different radio buttons and verifying the displayed messages

Starting URL: https://demoqa.com/

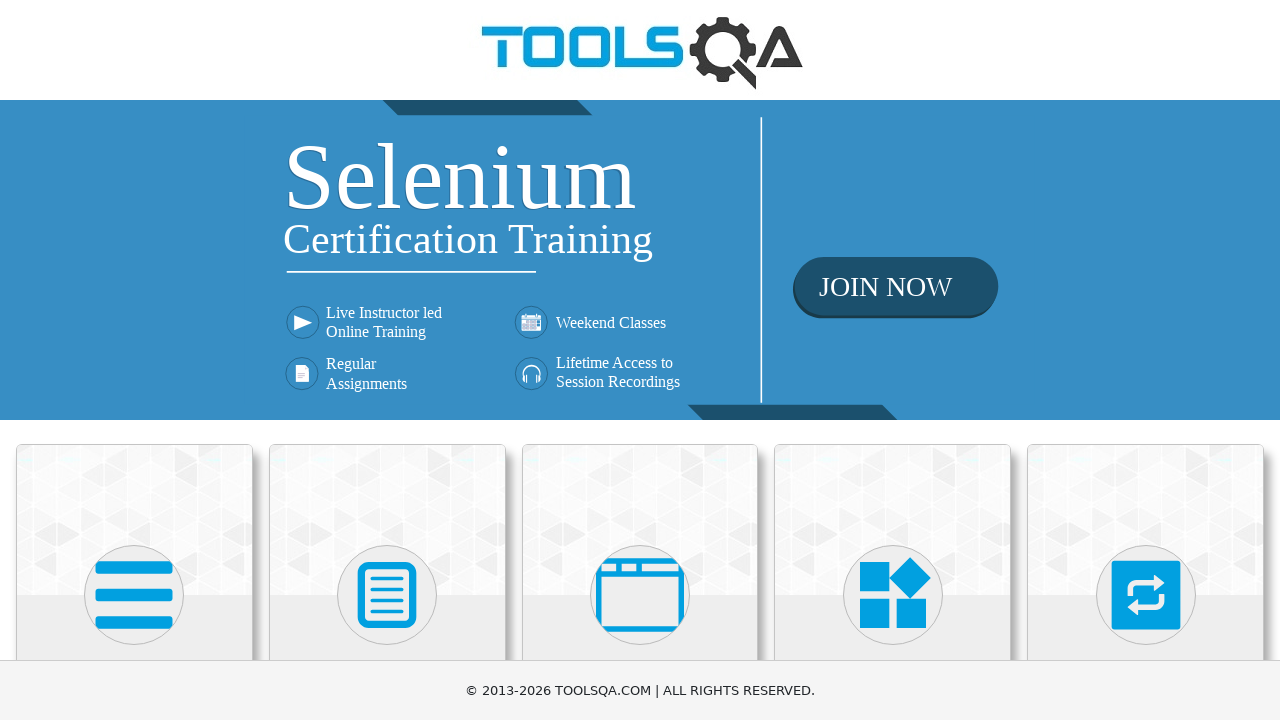

Clicked on Elements card to navigate to Elements section at (134, 360) on text=Elements
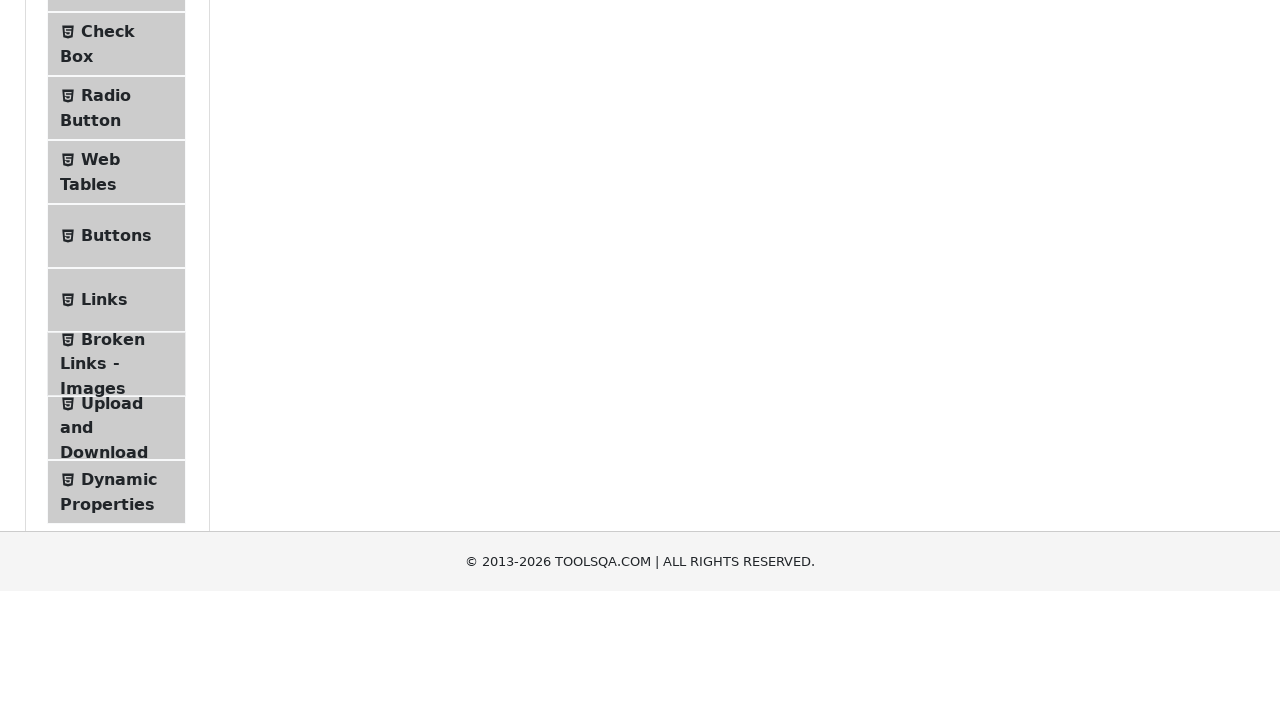

Clicked on Radio Button in the sidebar at (106, 376) on text=Radio Button
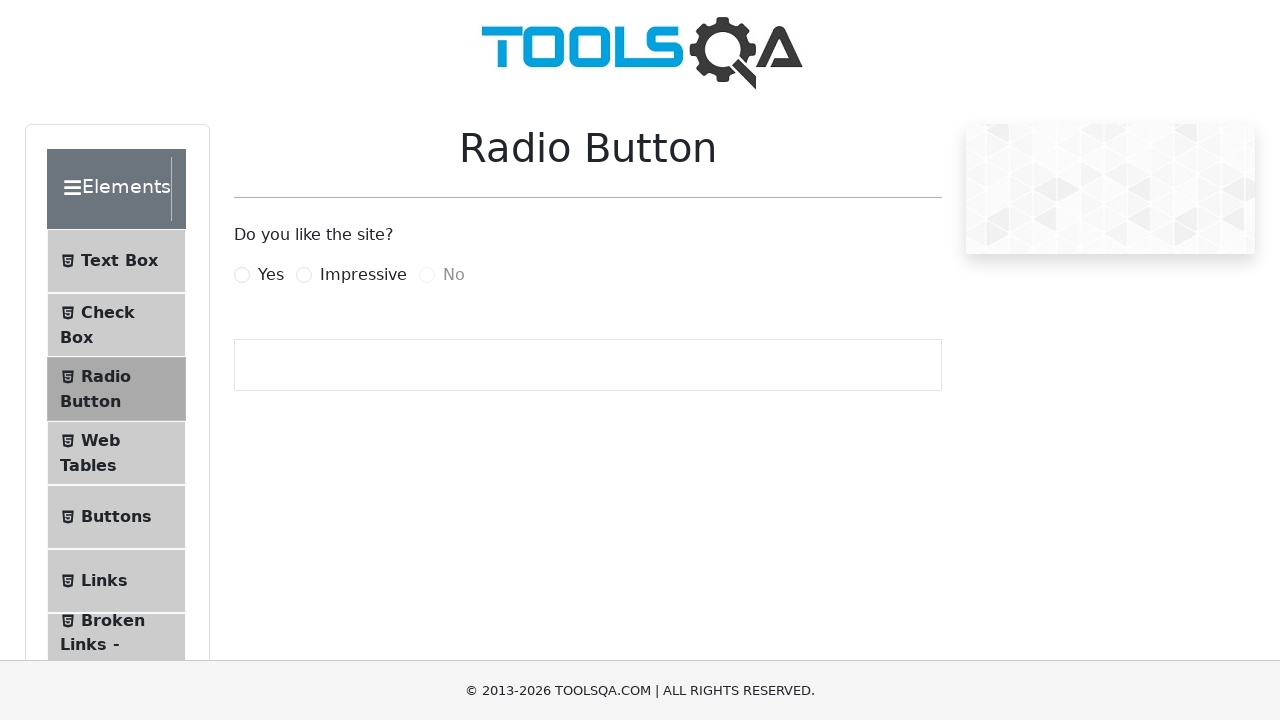

Clicked on the first radio button (Yes) at (271, 275) on label[for='yesRadio']
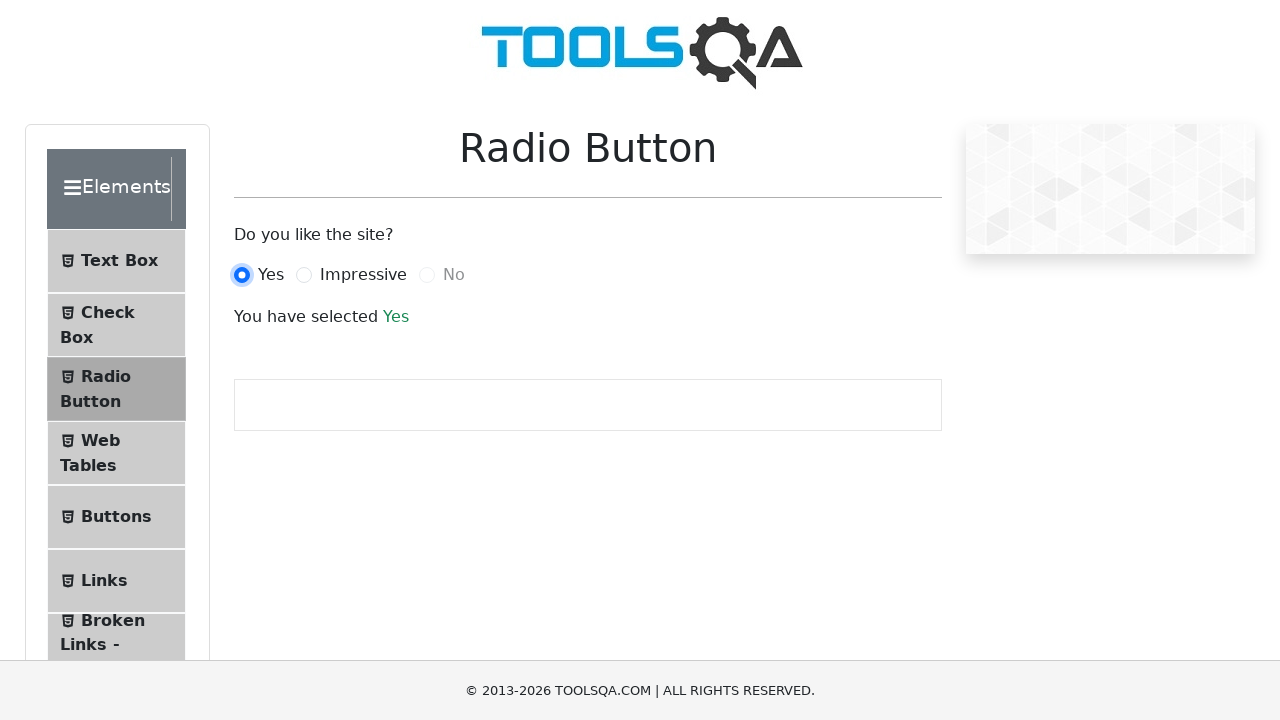

Verified 'You have selected Yes' message is displayed
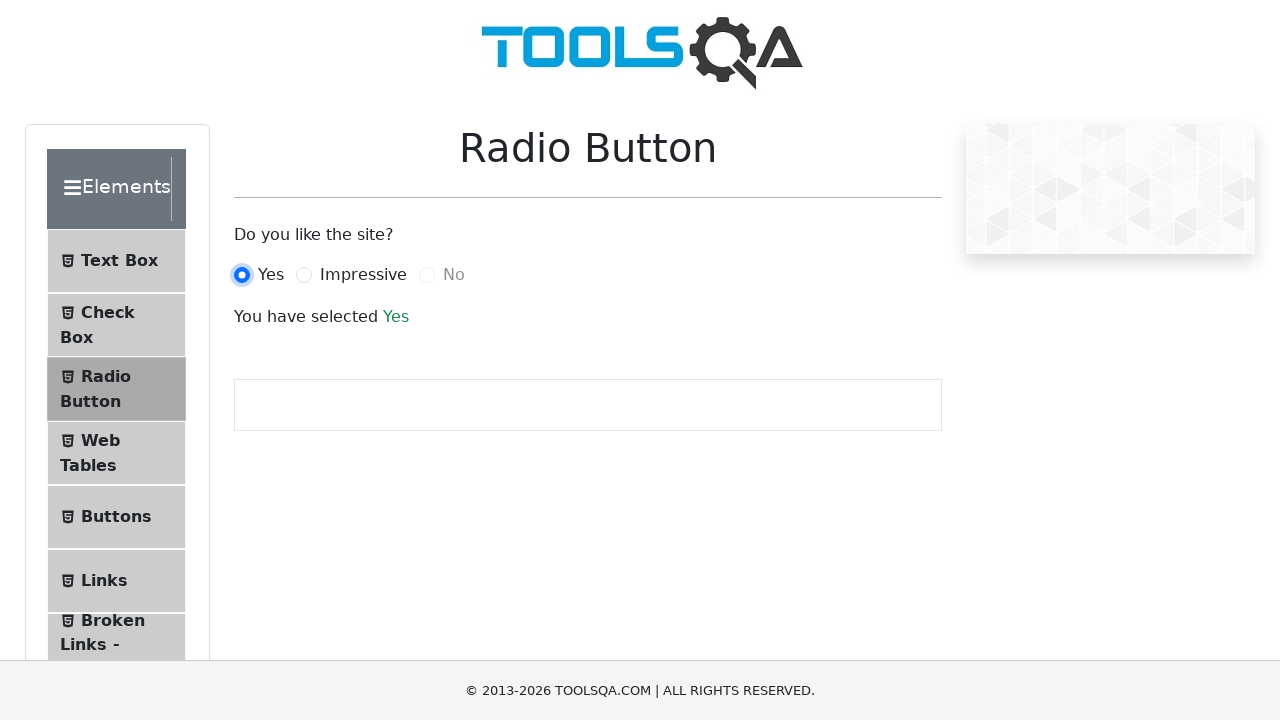

Clicked on the second radio button (Impressive) at (363, 275) on label[for='impressiveRadio']
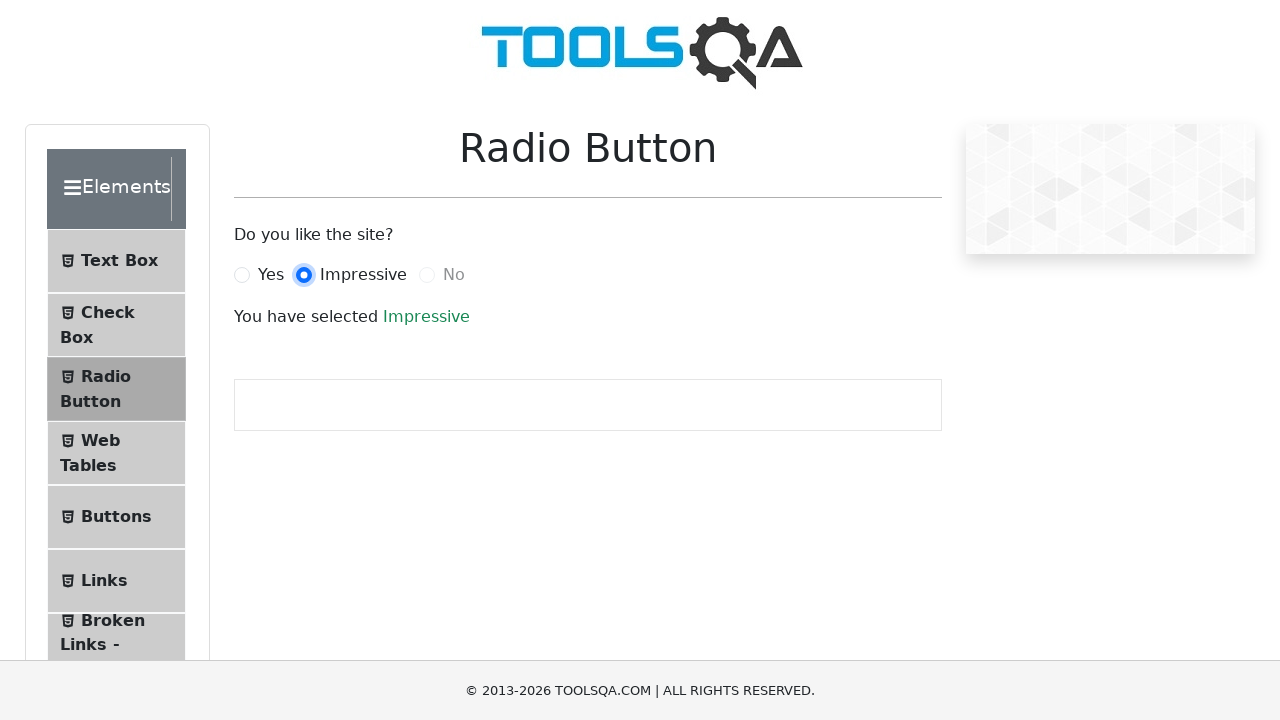

Verified 'You have selected Impressive' message is displayed
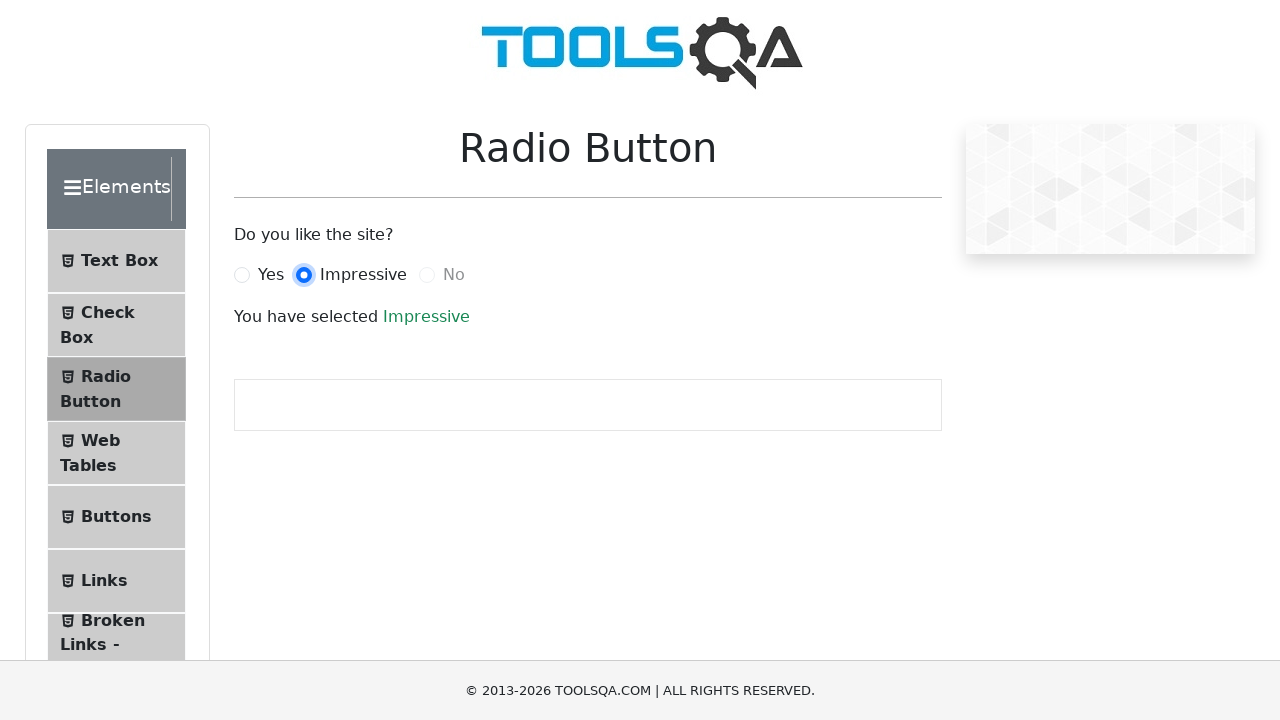

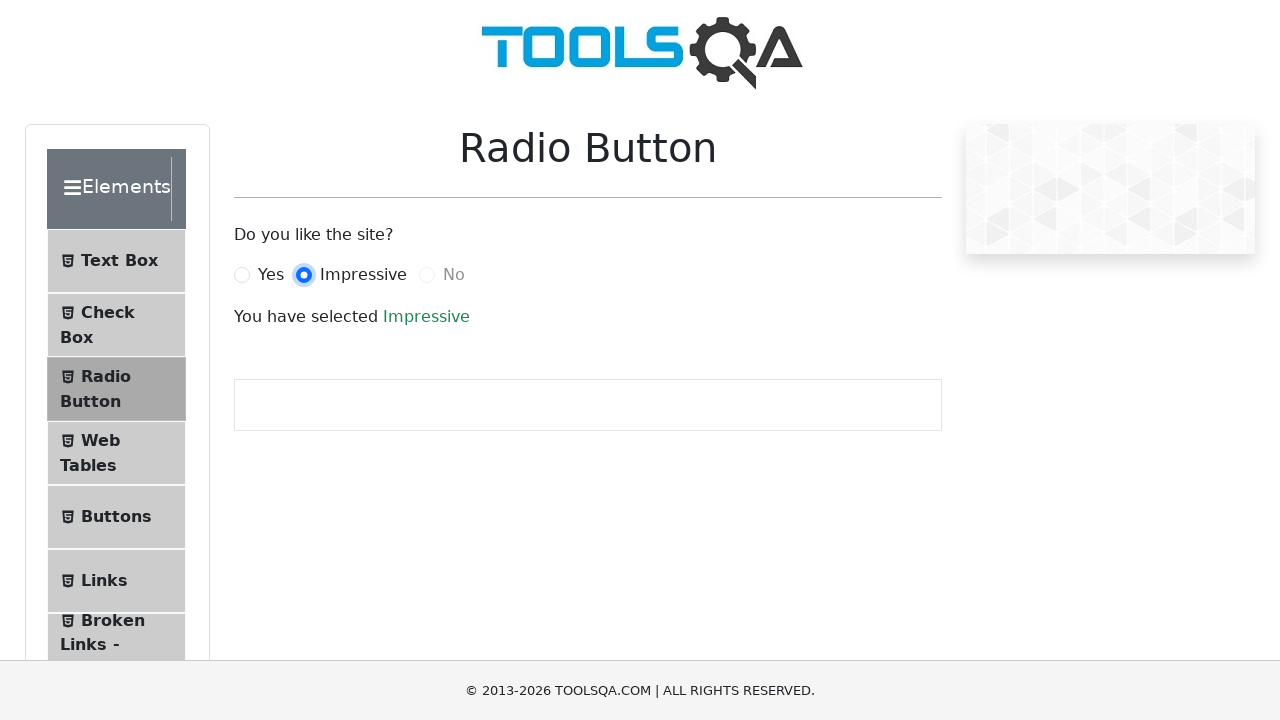